Navigates to fast.com internet speed test and clicks on the speed progress indicator after waiting for the test to complete

Starting URL: https://fast.com/

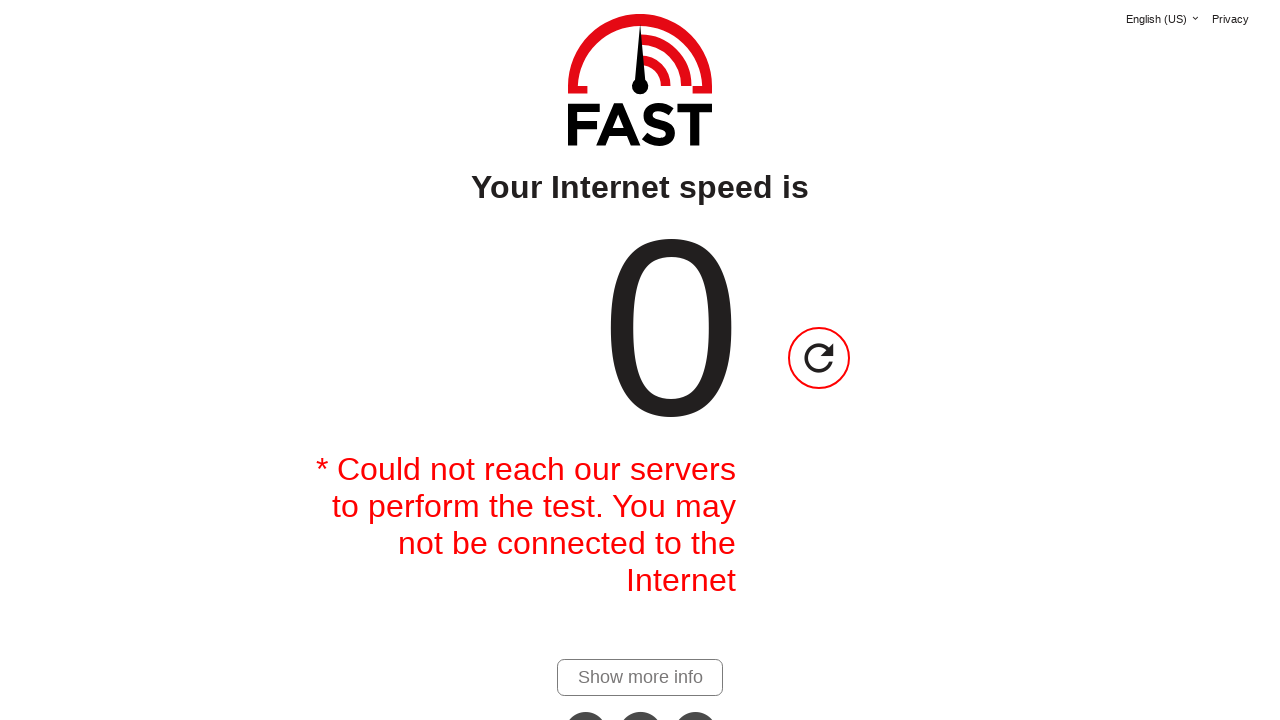

Navigated to fast.com internet speed test
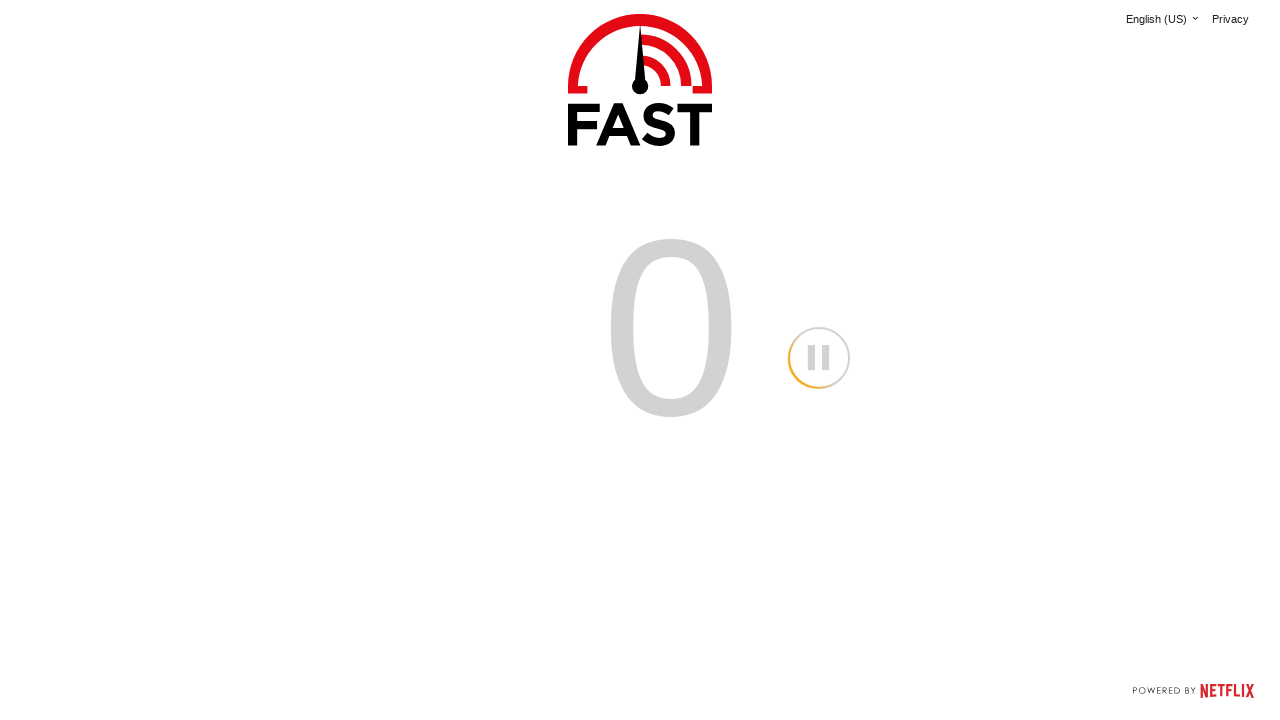

Waited 100 seconds for speed test to complete
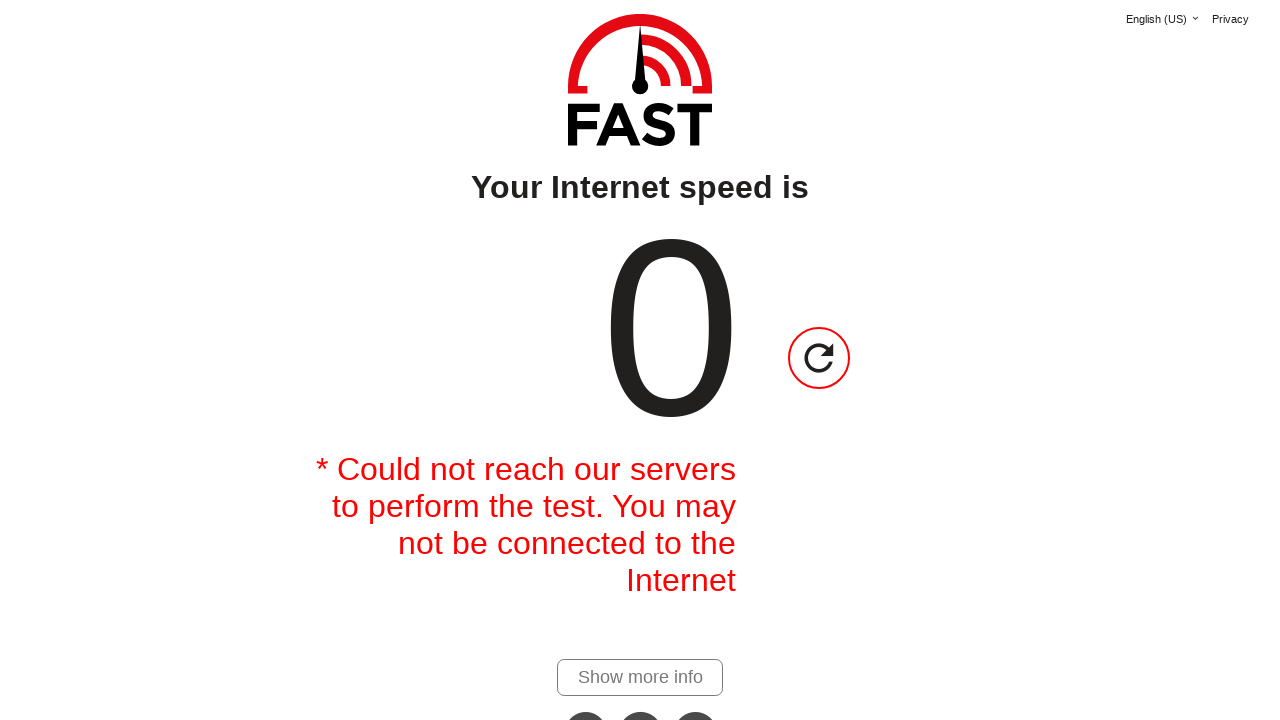

Clicked on the speed progress indicator at (819, 358) on span#speed-progress-indicator-icon
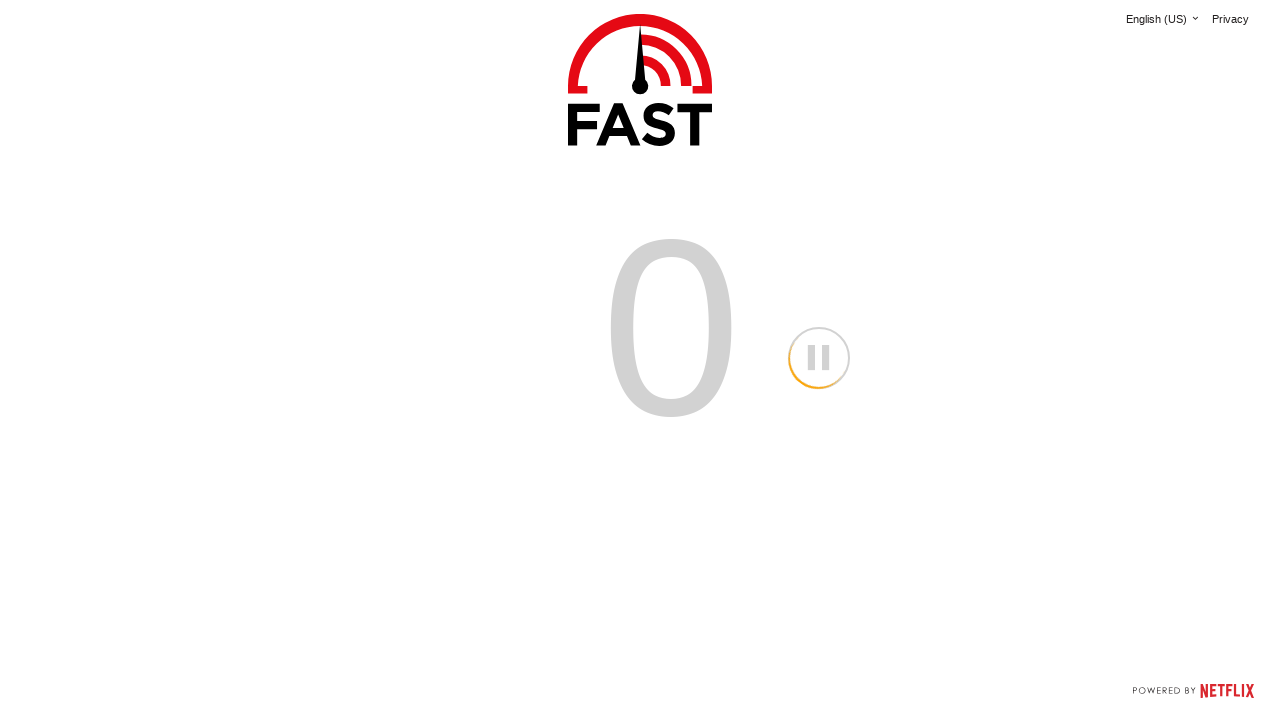

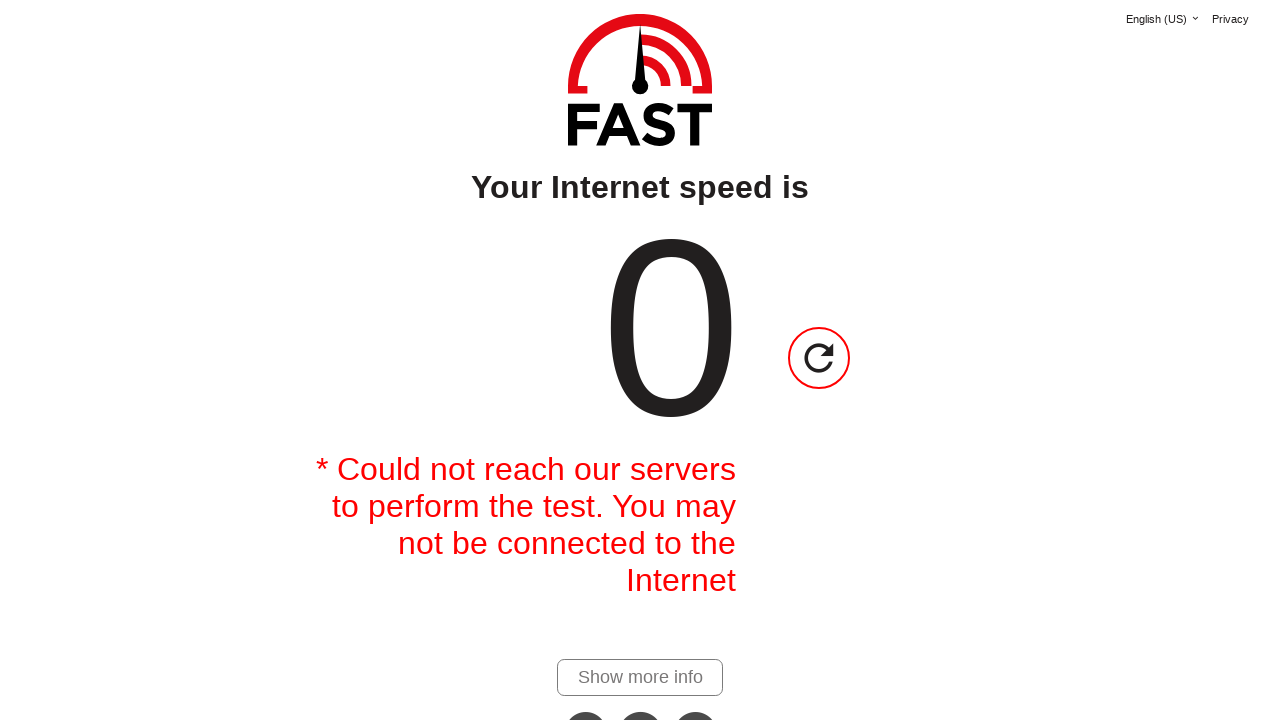